Tests navigation to the GitHub information page by clicking on the GitHub link

Starting URL: https://coffee-cart.app/

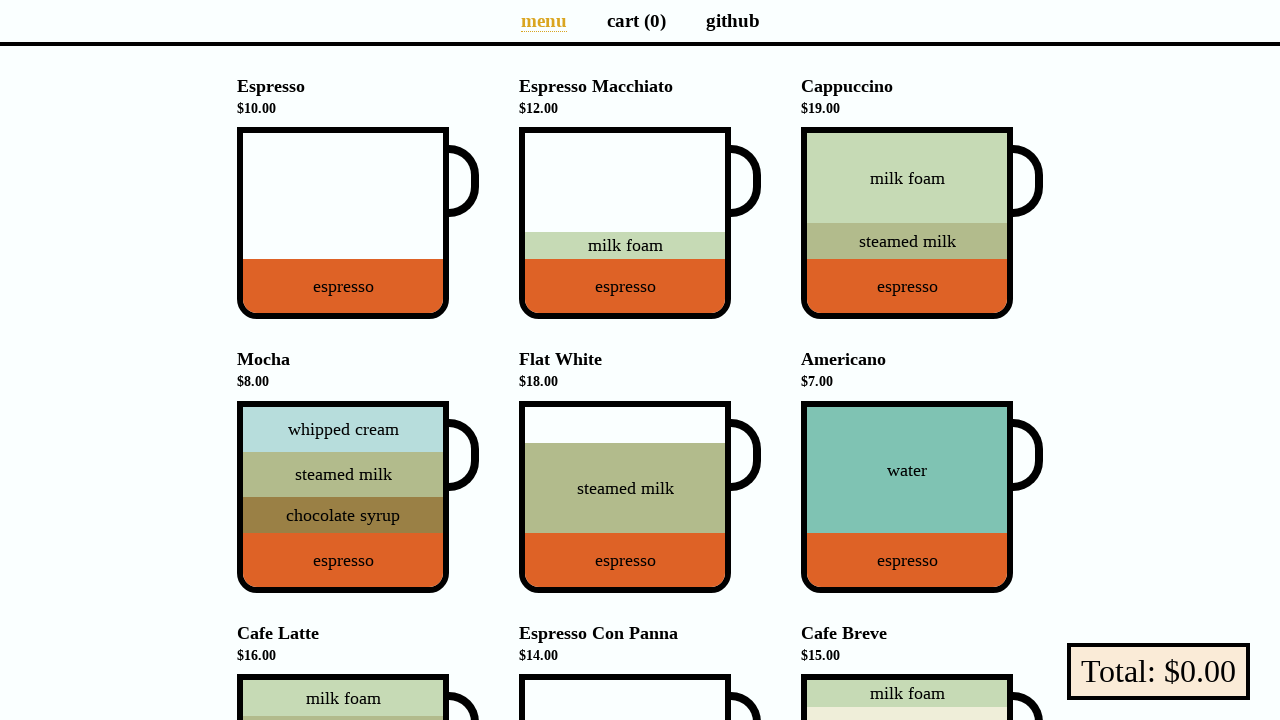

Clicked on GitHub page link at (732, 20) on internal:role=link[name="GitHub page"i]
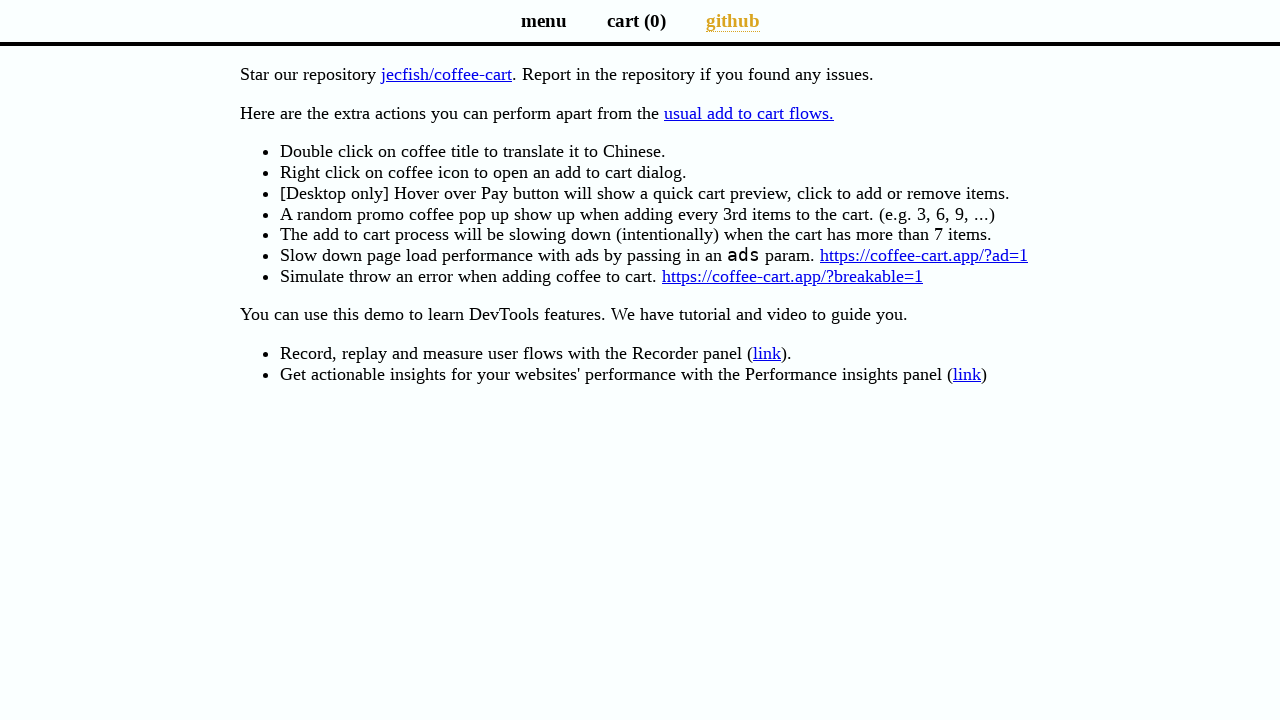

Verified GitHub info content is displayed
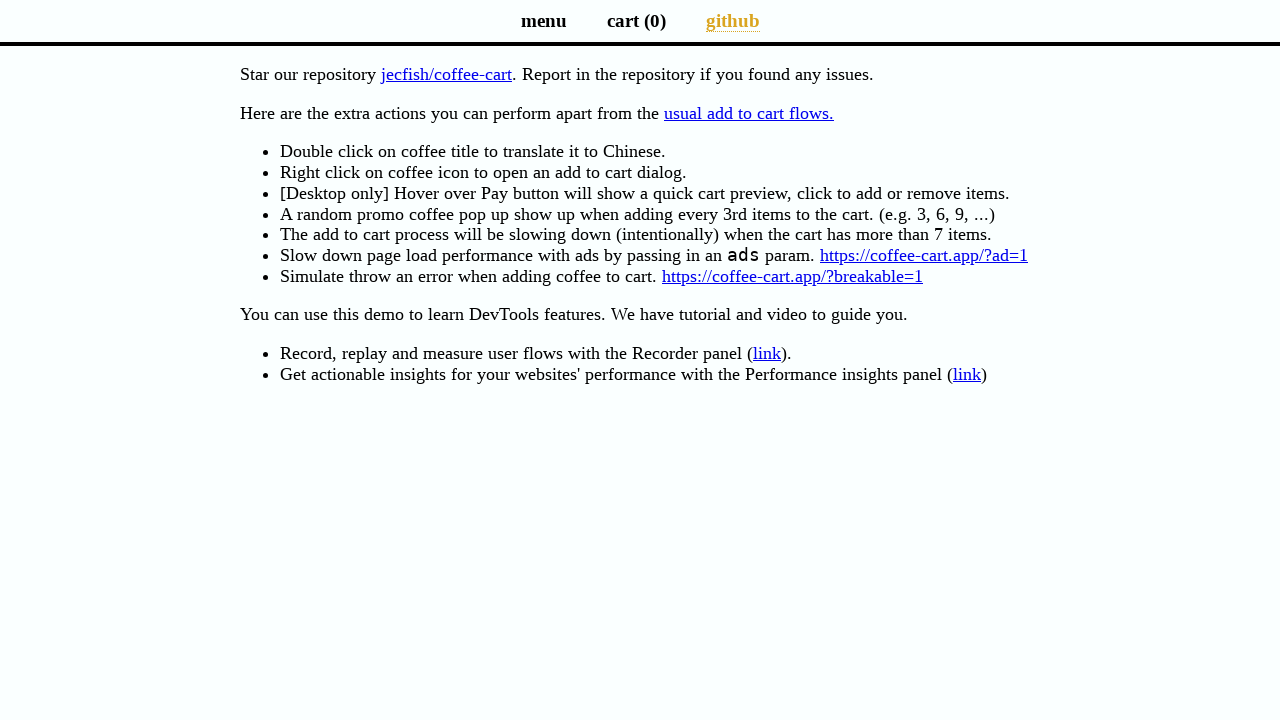

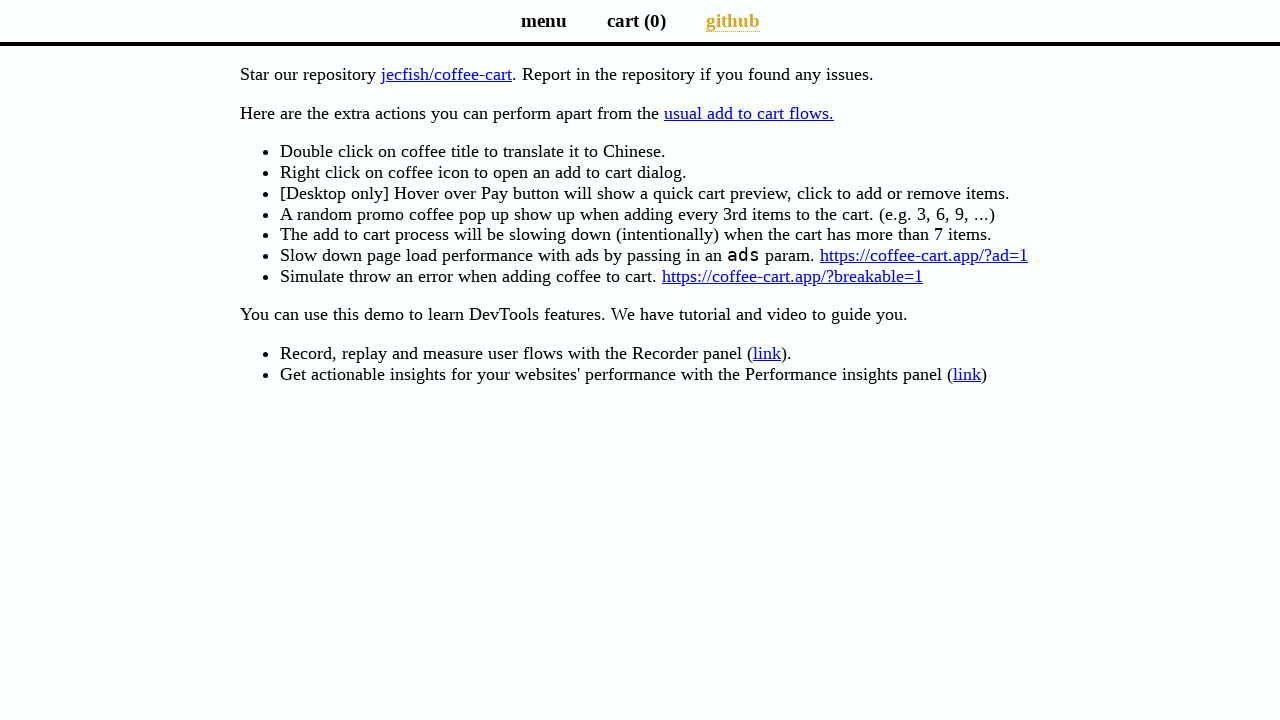